Tests various dropdown and checkbox interactions on a flight booking form, including senior citizen discount checkbox, passenger count selection, and round trip option

Starting URL: https://rahulshettyacademy.com/dropdownsPractise/

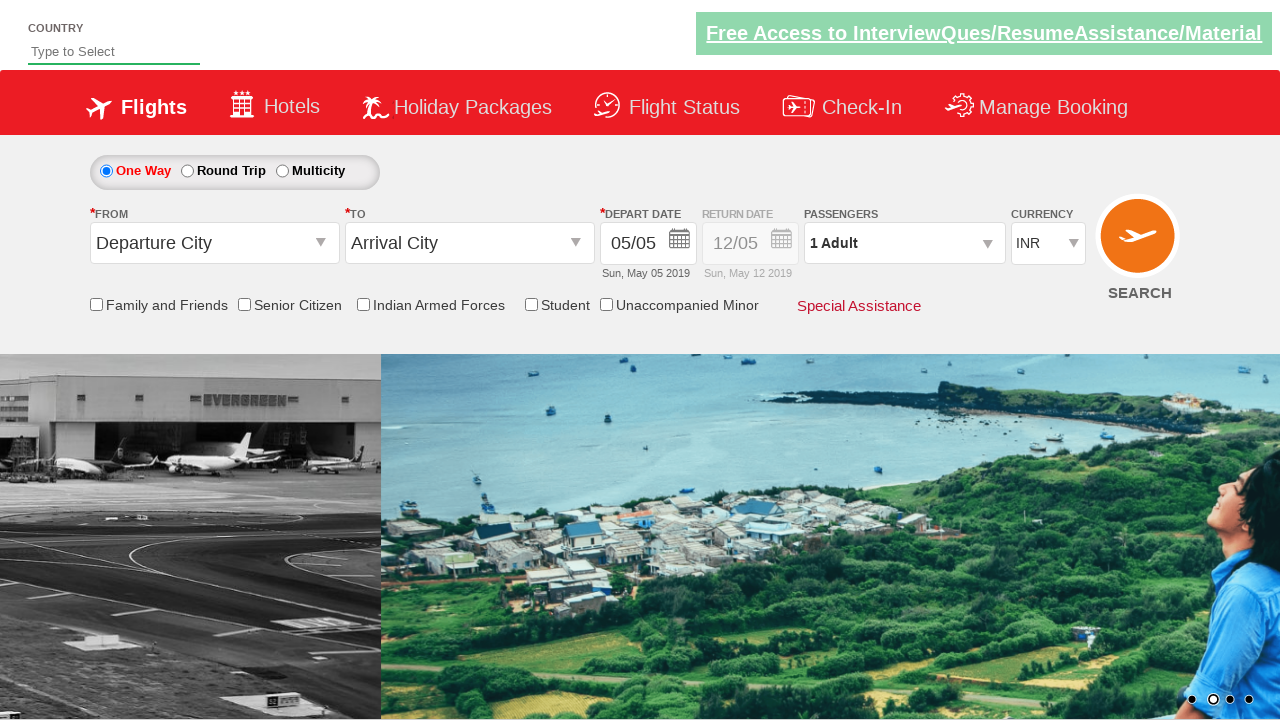

Verified senior citizen discount checkbox is not initially selected
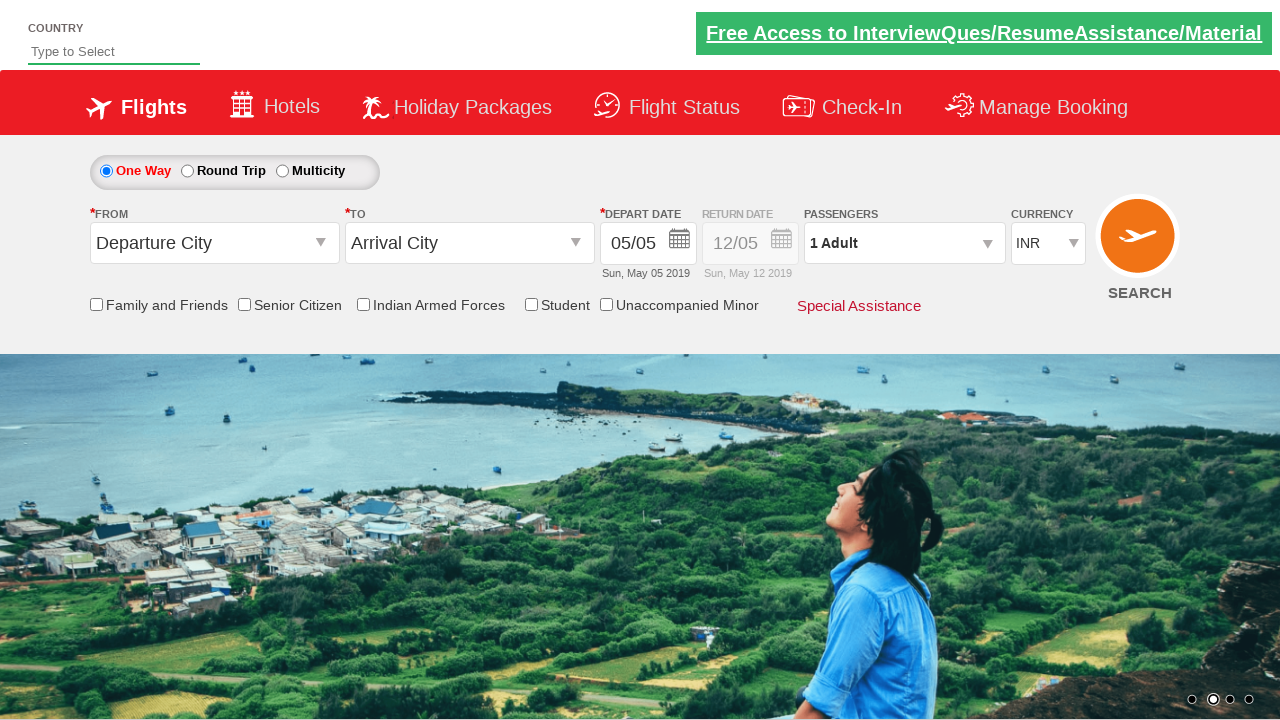

Clicked senior citizen discount checkbox at (244, 304) on input[id*='SeniorCitizenDiscount']
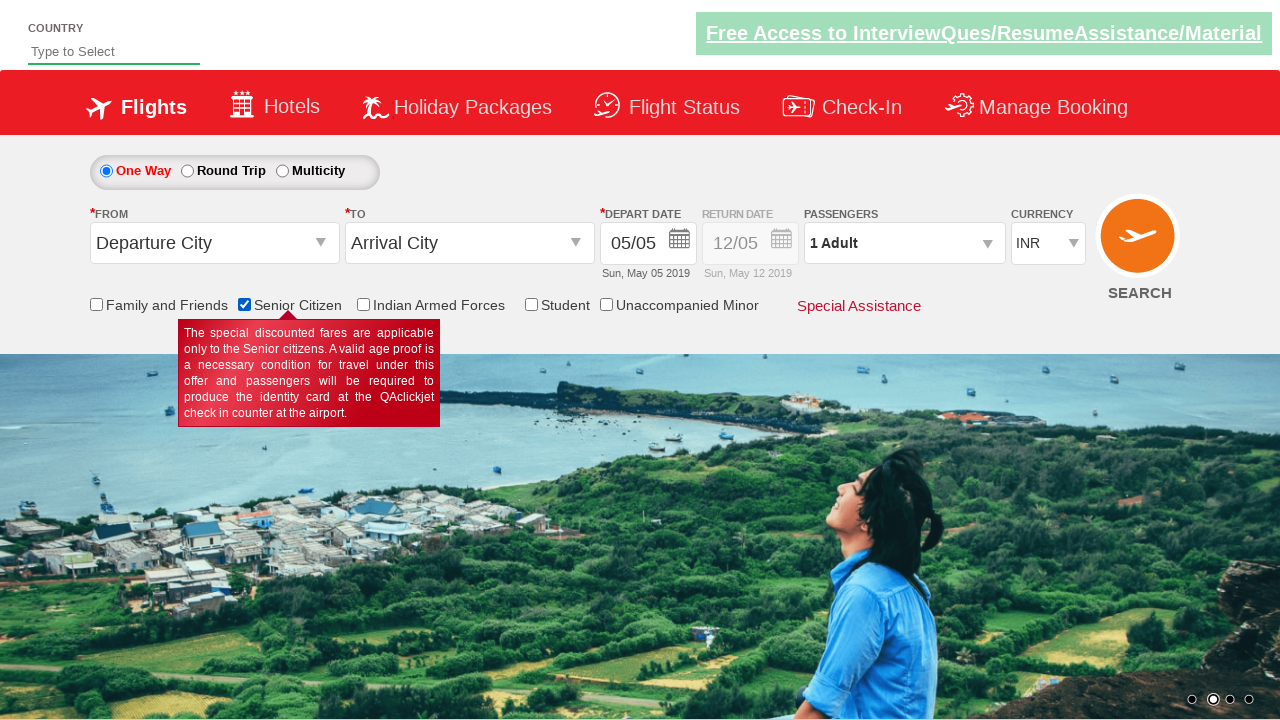

Verified senior citizen discount checkbox is now selected
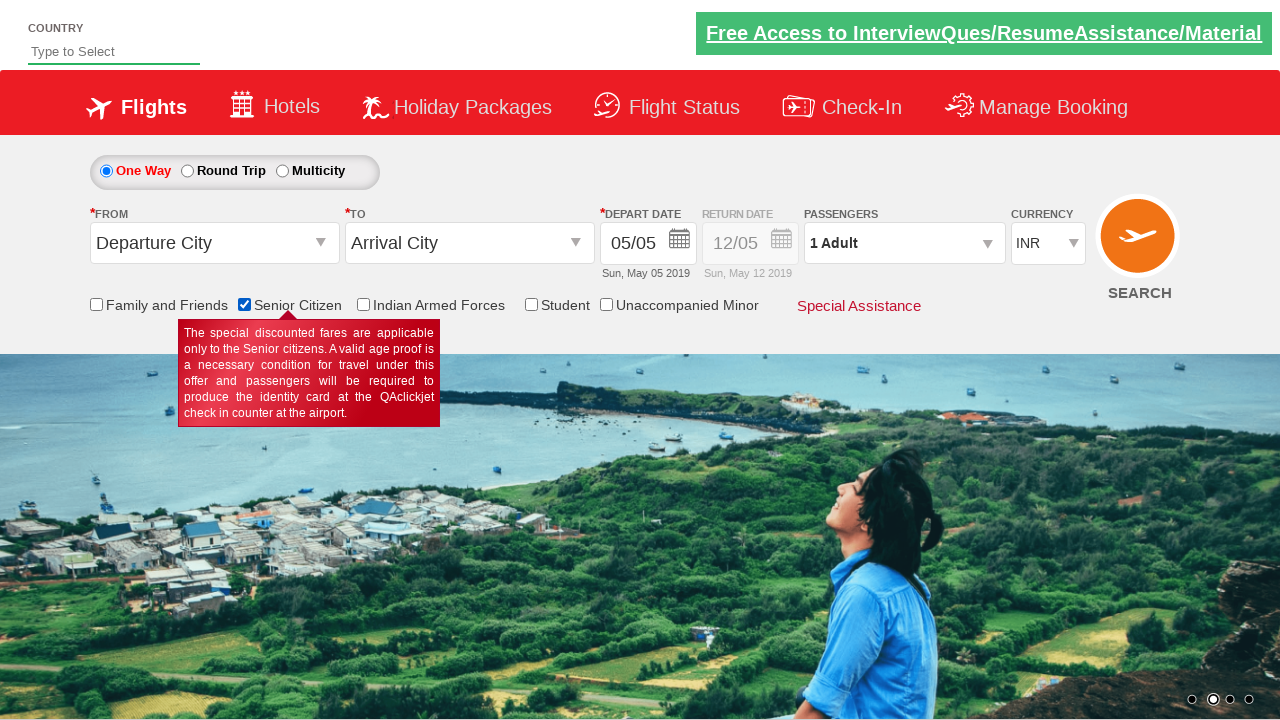

Counted 6 checkboxes on the page
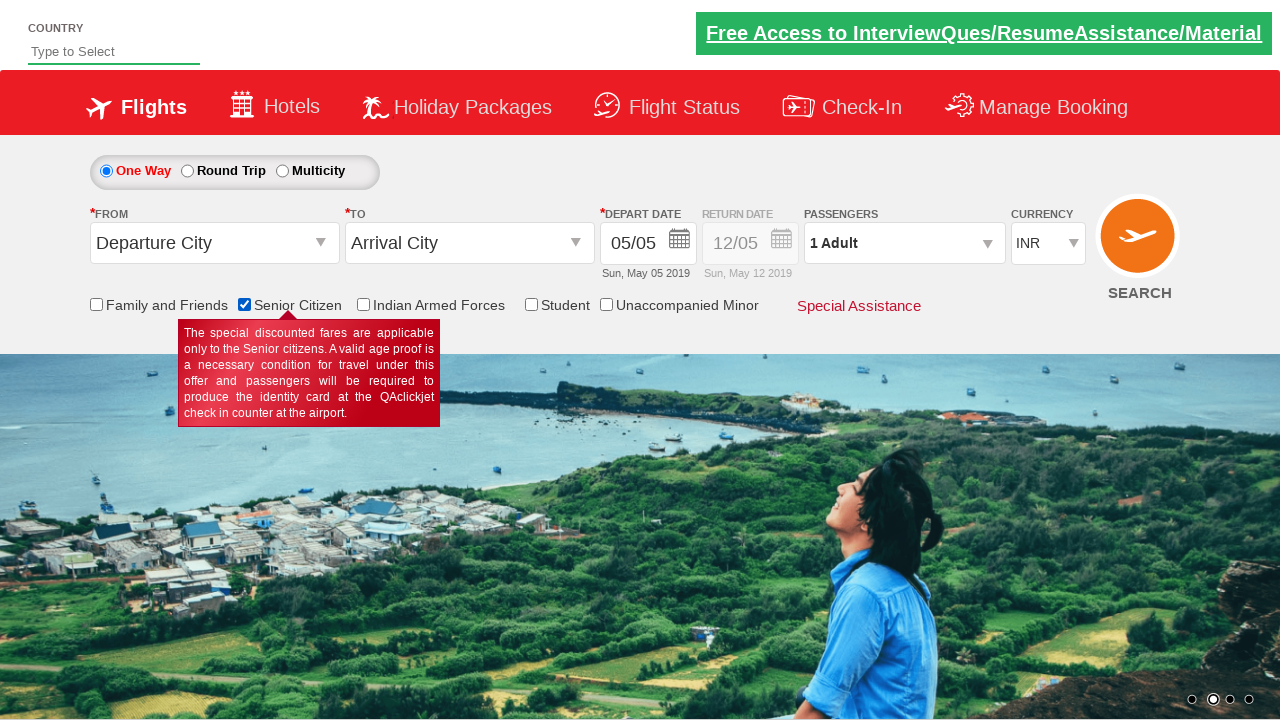

Clicked on passenger info dropdown at (904, 243) on #divpaxinfo
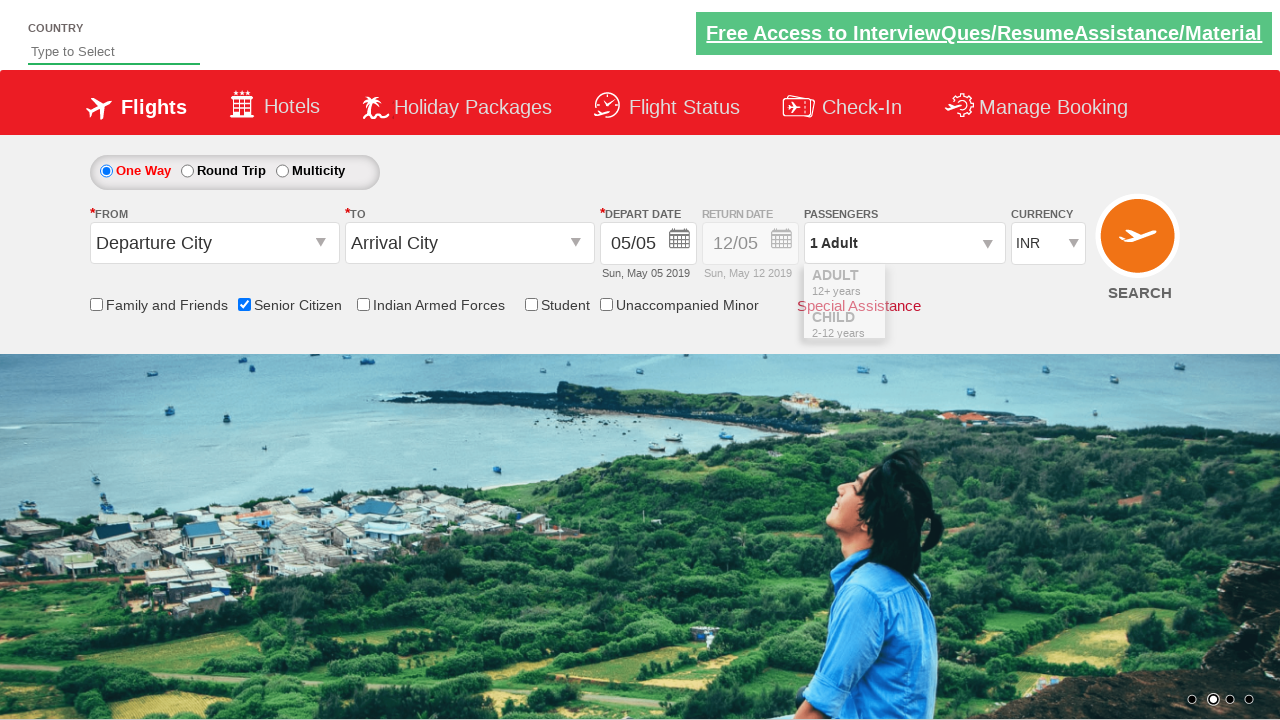

Waited for dropdown to be ready
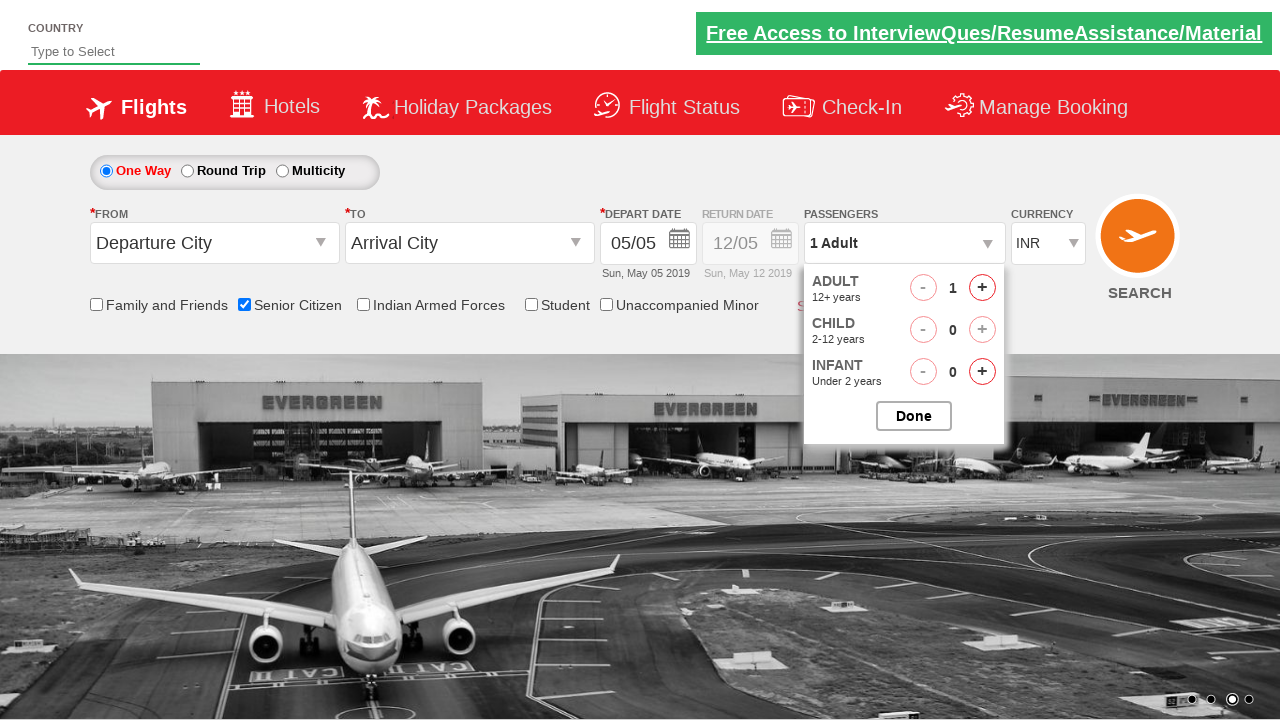

Retrieved initial passenger info: 1 Adult
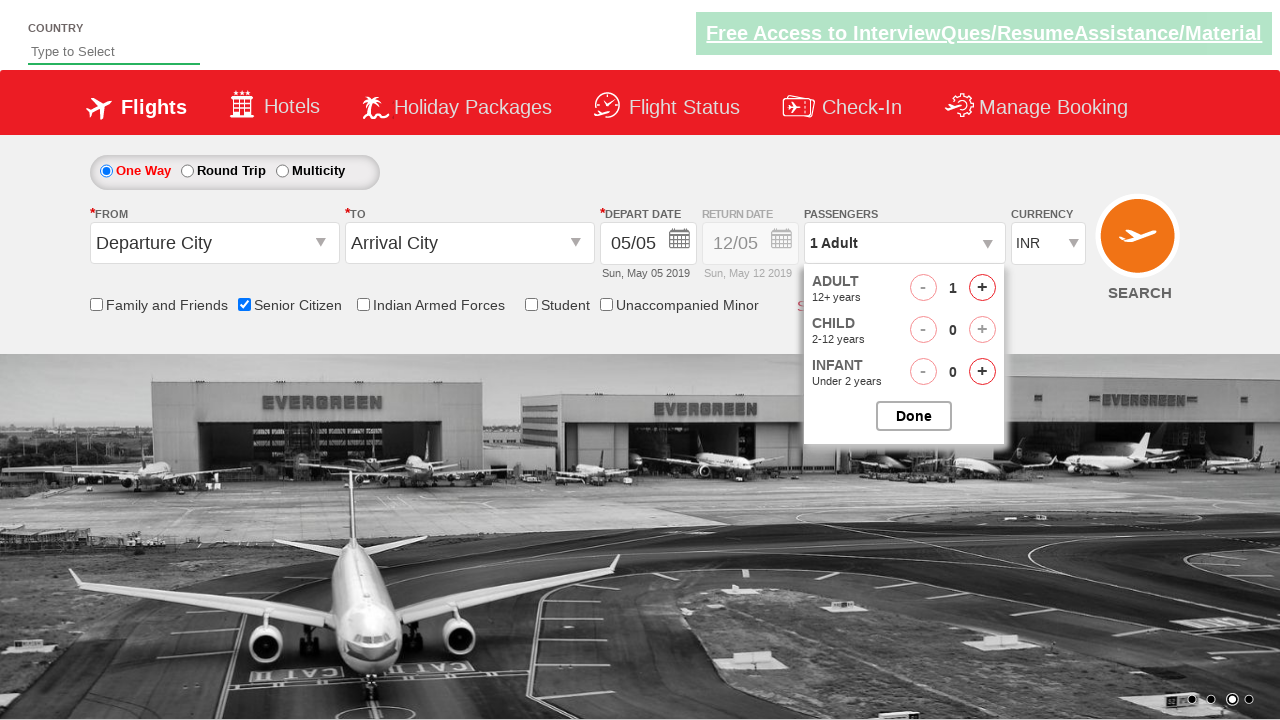

Clicked adult increment button (iteration 1 of 4) at (982, 288) on #hrefIncAdt
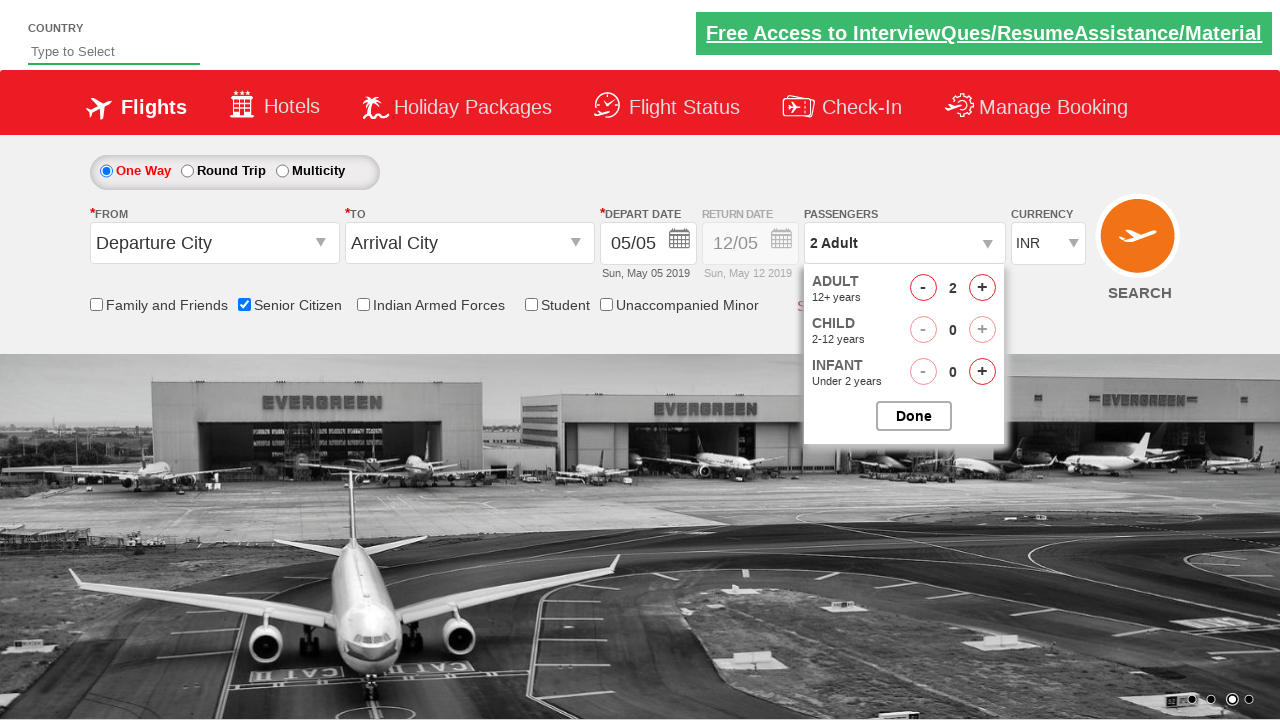

Clicked adult increment button (iteration 2 of 4) at (982, 288) on #hrefIncAdt
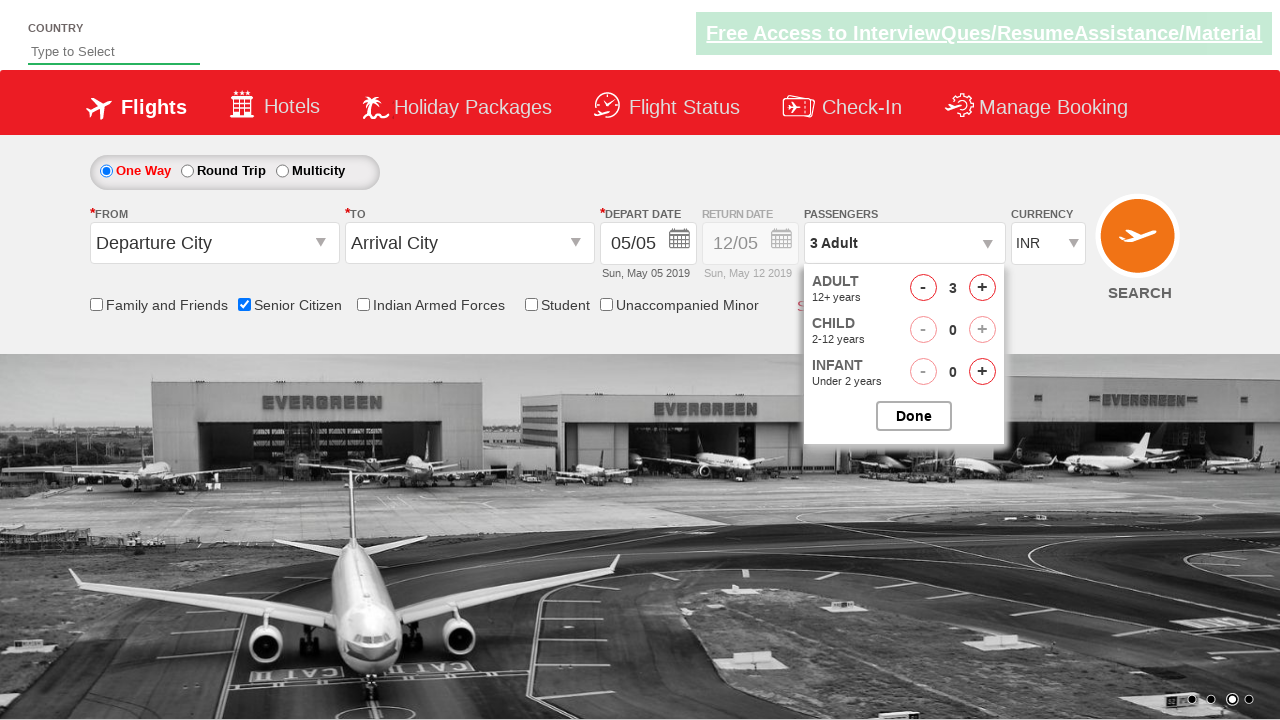

Clicked adult increment button (iteration 3 of 4) at (982, 288) on #hrefIncAdt
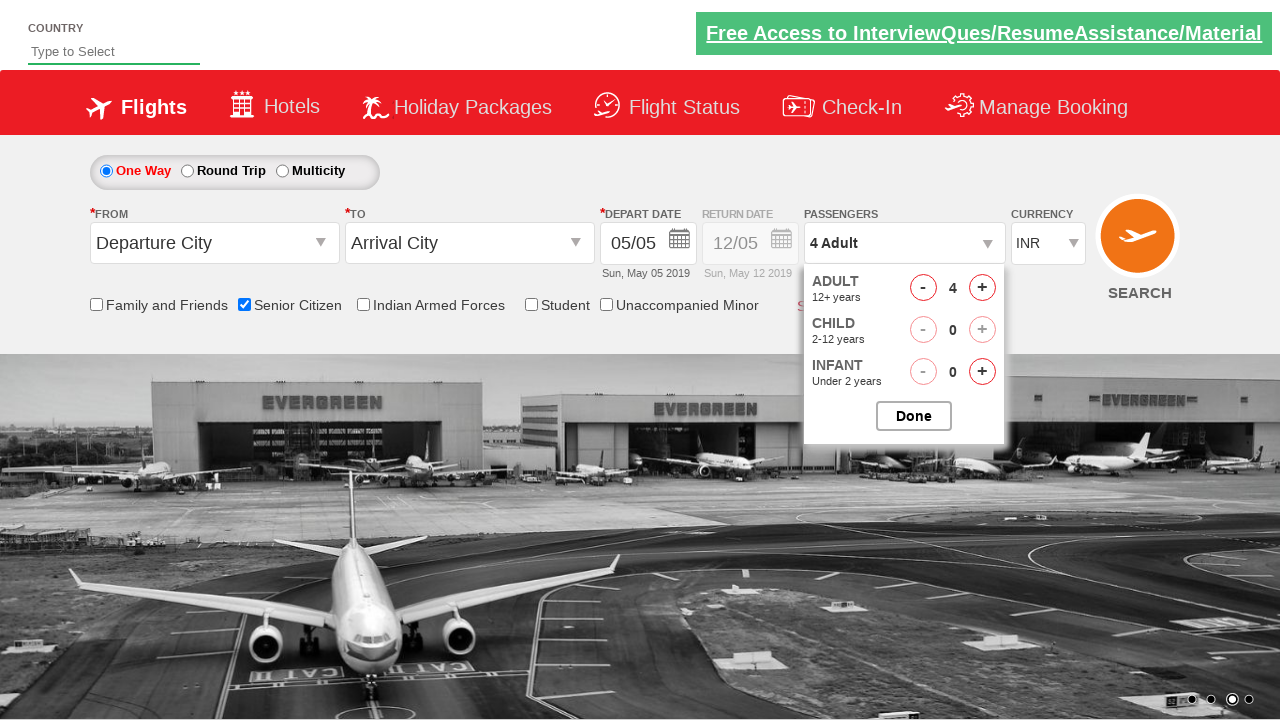

Clicked adult increment button (iteration 4 of 4) at (982, 288) on #hrefIncAdt
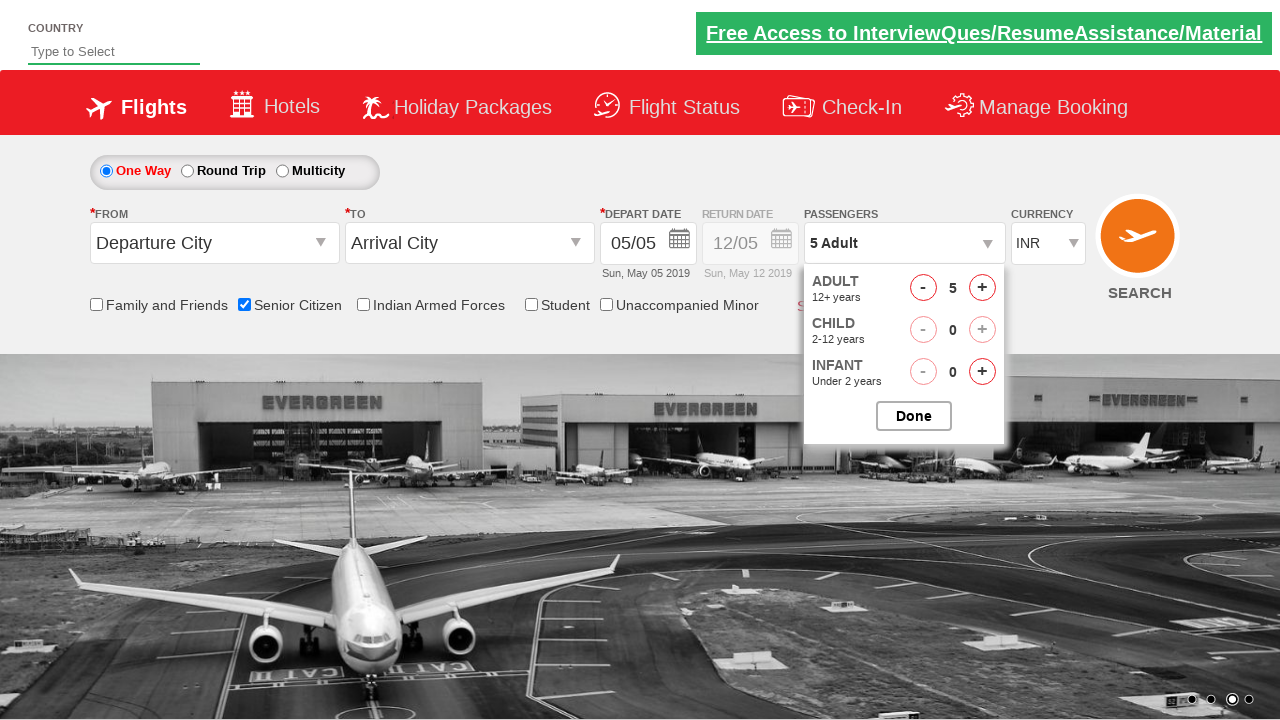

Closed passenger selection dropdown at (914, 416) on #btnclosepaxoption
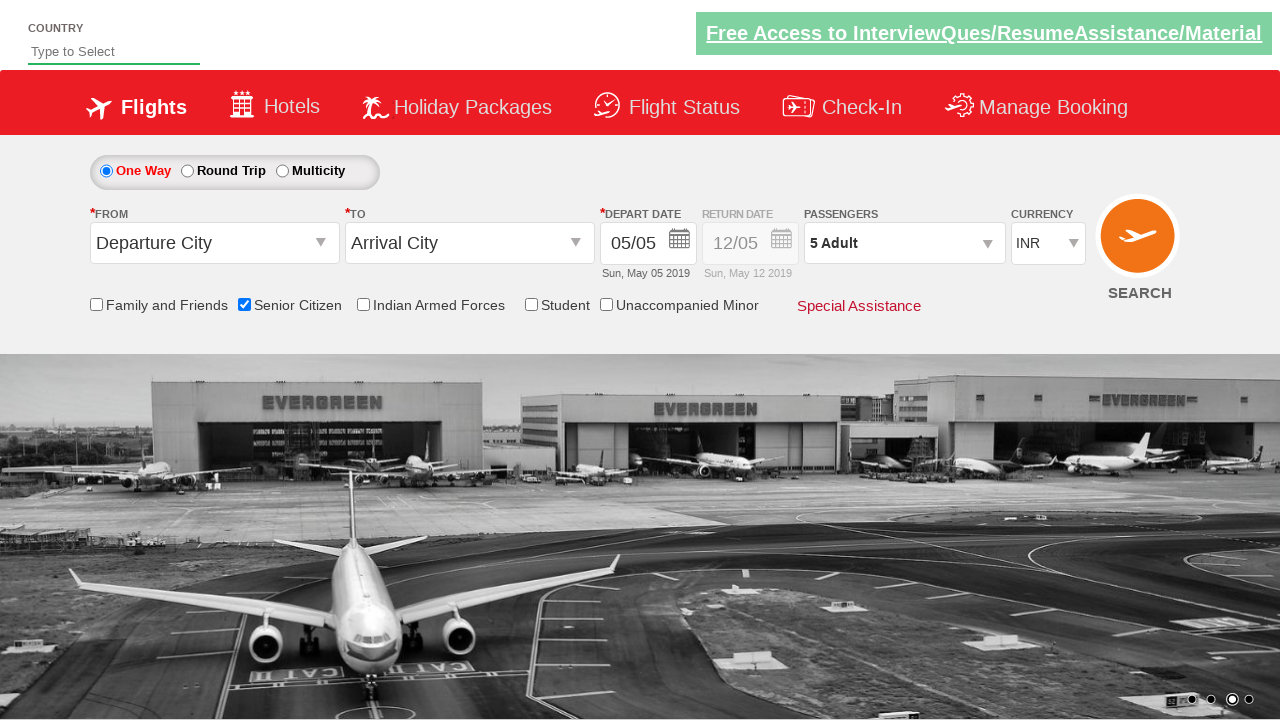

Retrieved updated passenger info: 5 Adult
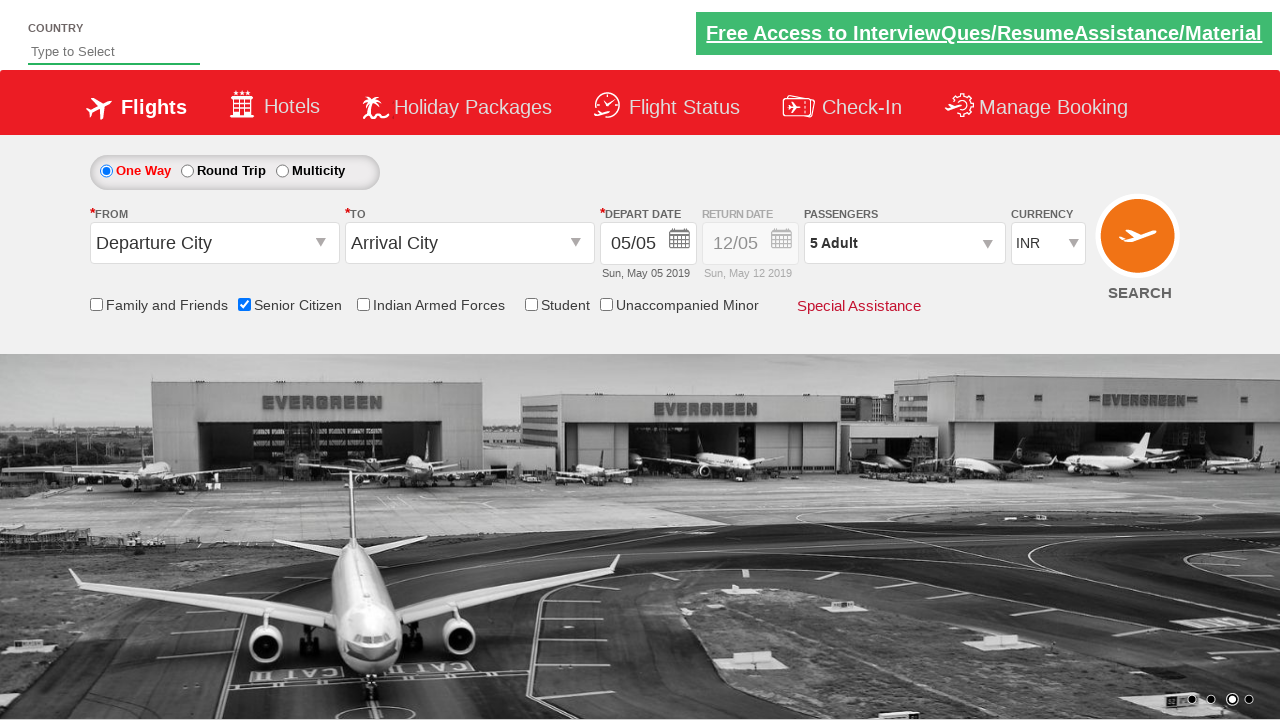

Retrieved initial Div1 style attribute: display: block; opacity: 0.5;
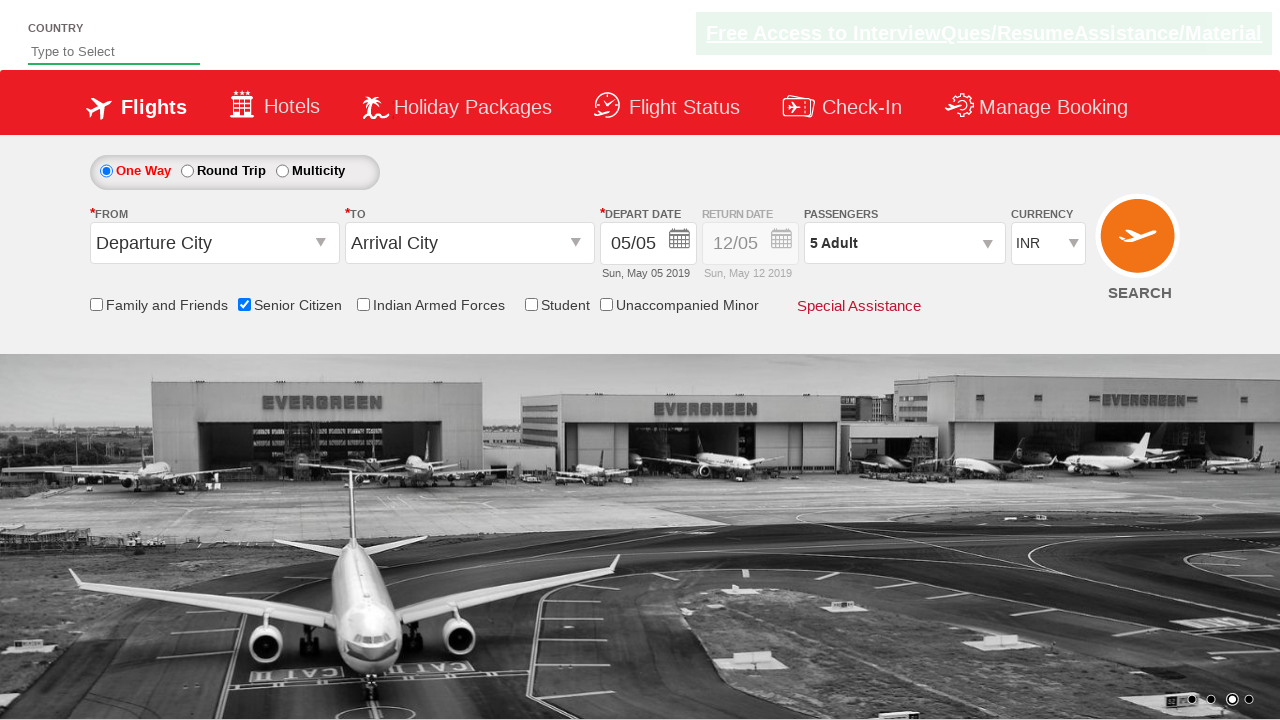

Clicked round trip radio button at (187, 171) on #ctl00_mainContent_rbtnl_Trip_1
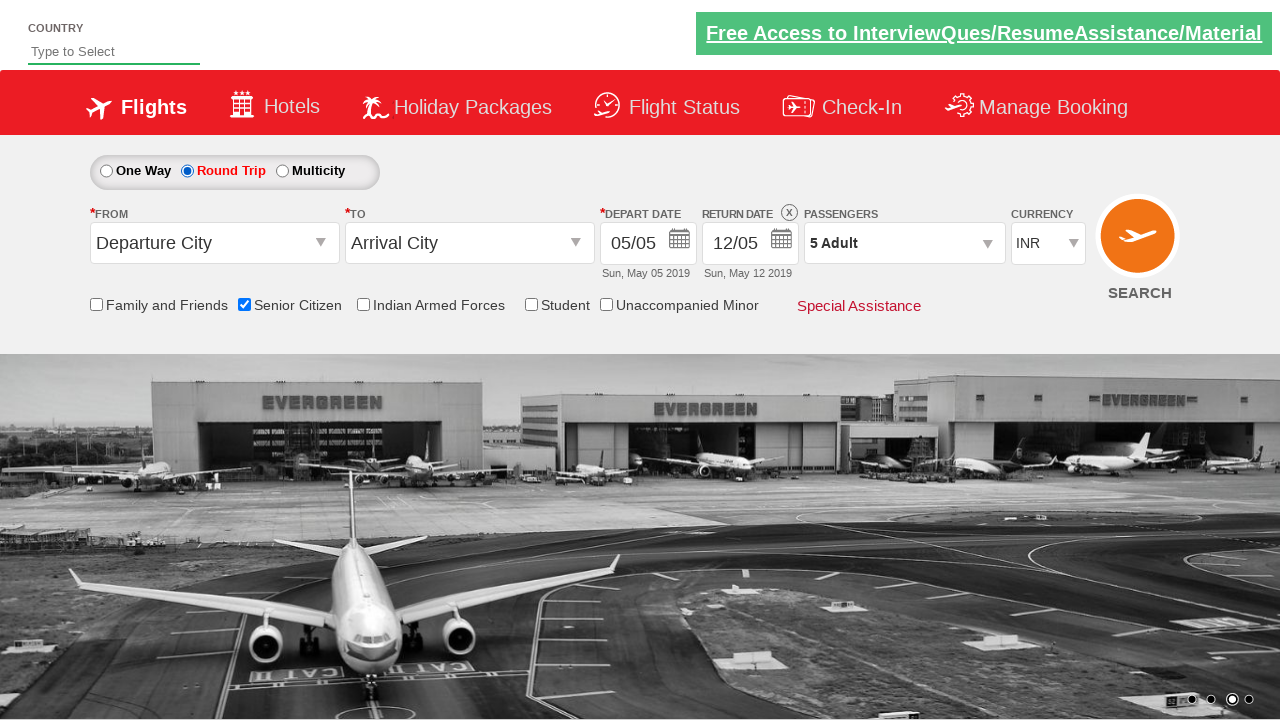

Retrieved updated Div1 style attribute: display: block; opacity: 1;
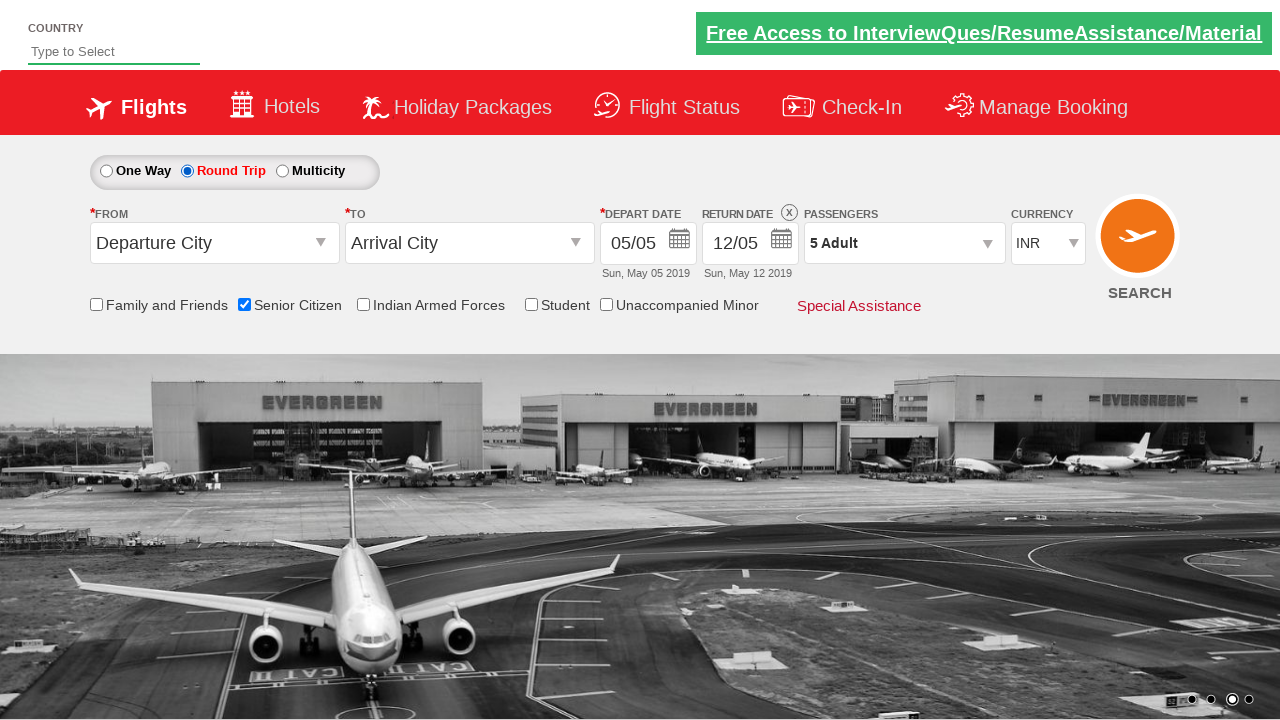

Verified that Div1 is enabled after selecting round trip
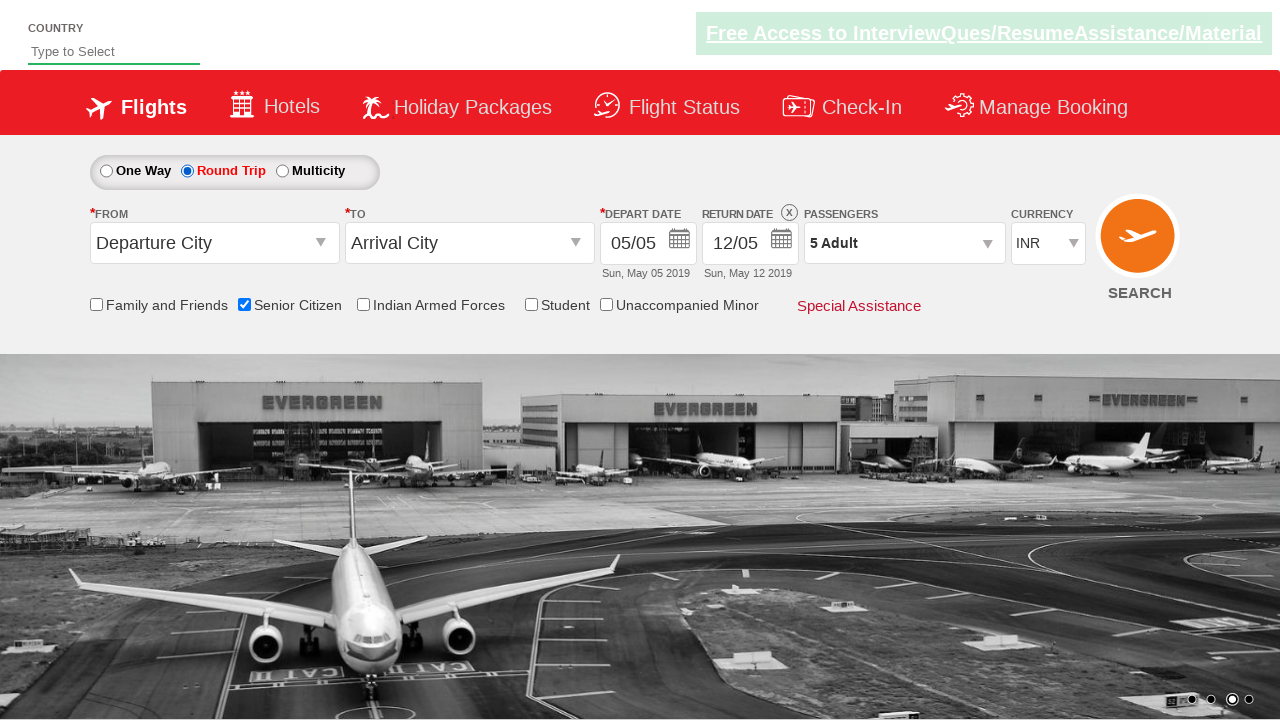

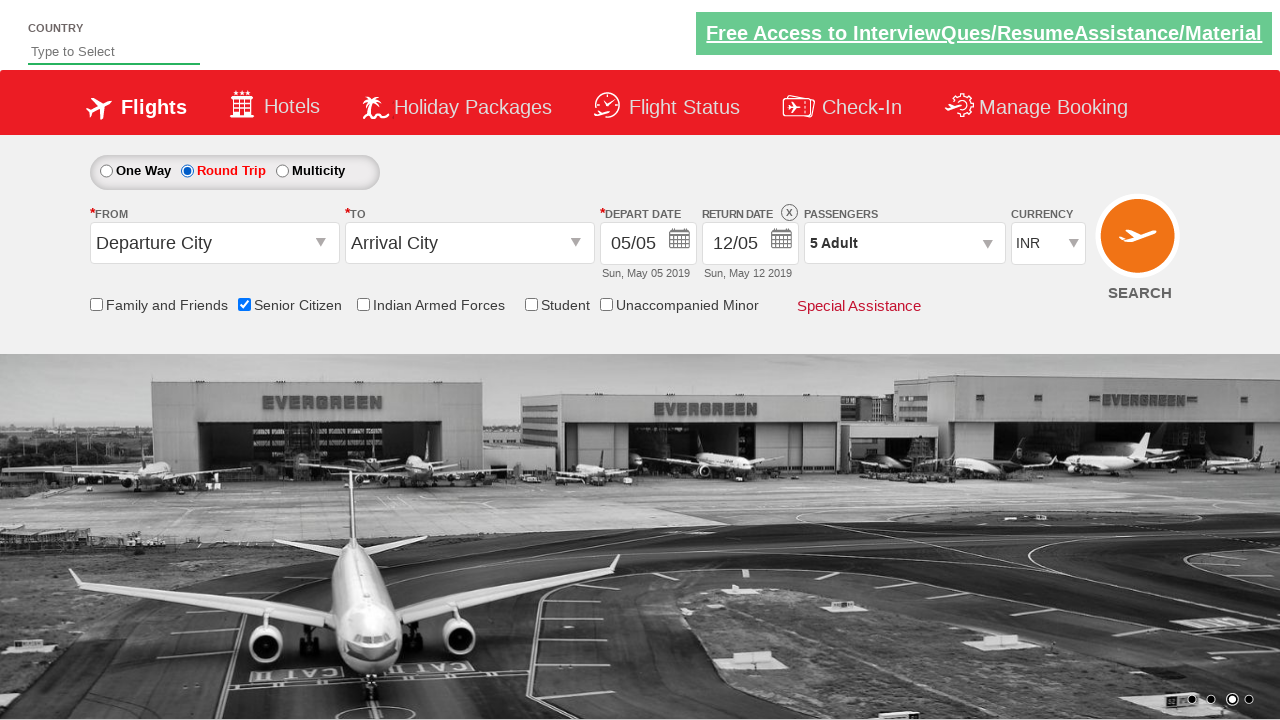